Tests table pagination by navigating through pages to find and select a specific country (Denmark) by clicking its checkbox

Starting URL: https://selectorshub.com/xpath-practice-page/

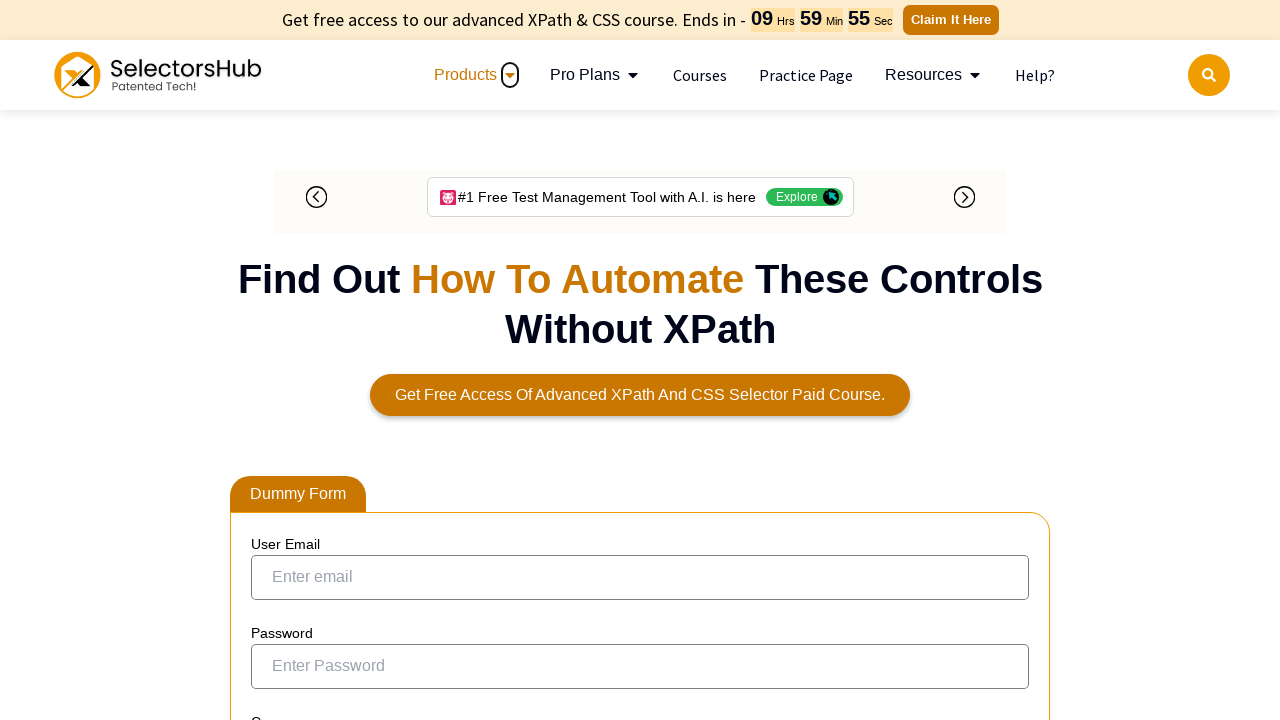

Scrolled down 500px to view the table
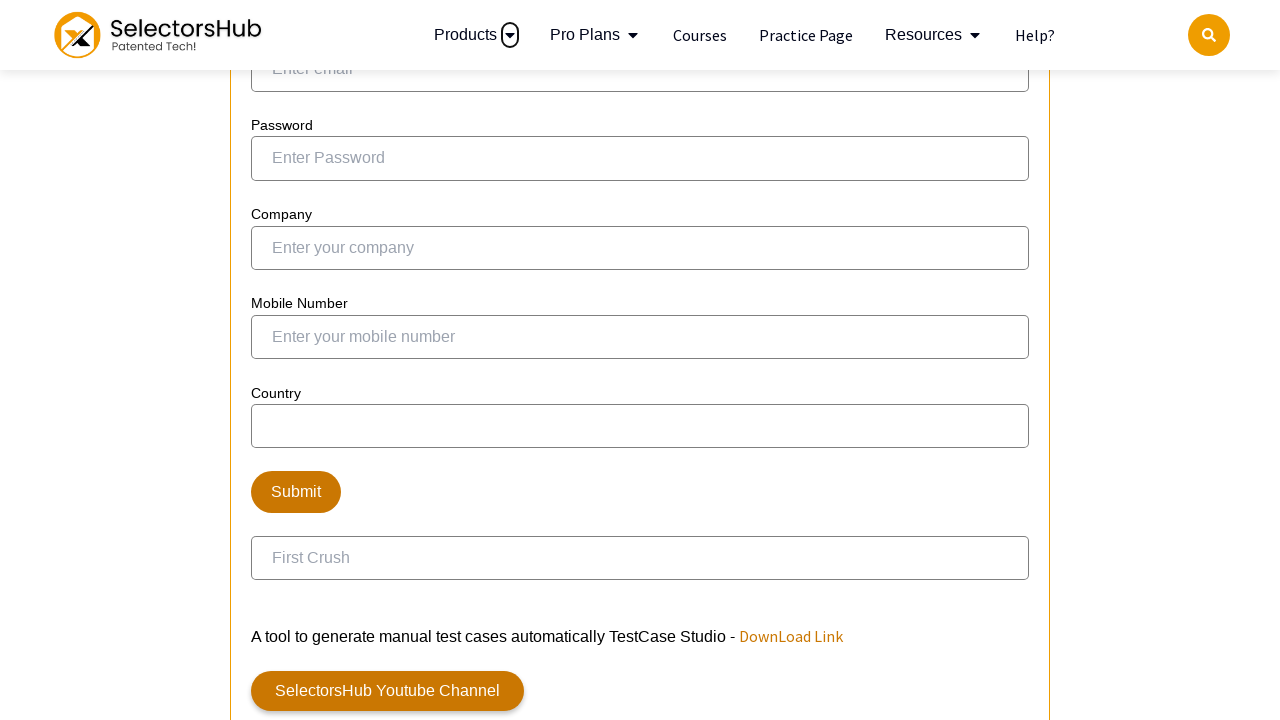

Table rows became visible
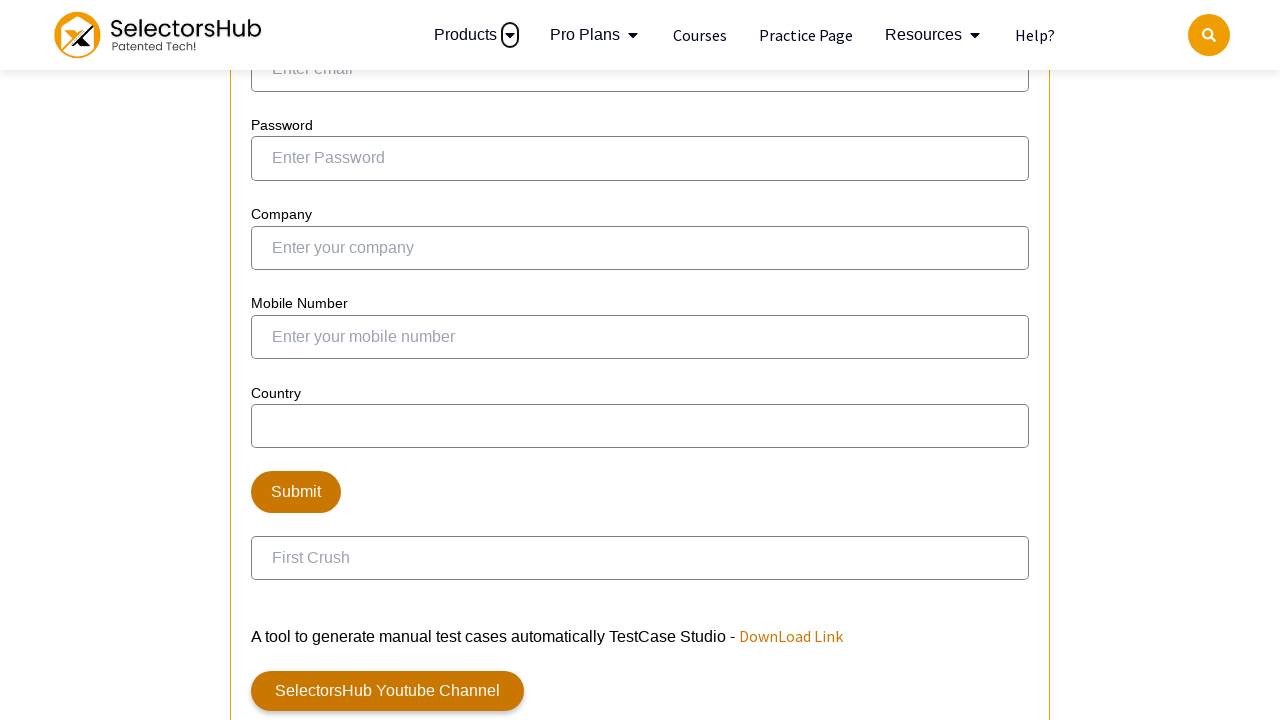

Checked current page for Denmark - found 1 match(es)
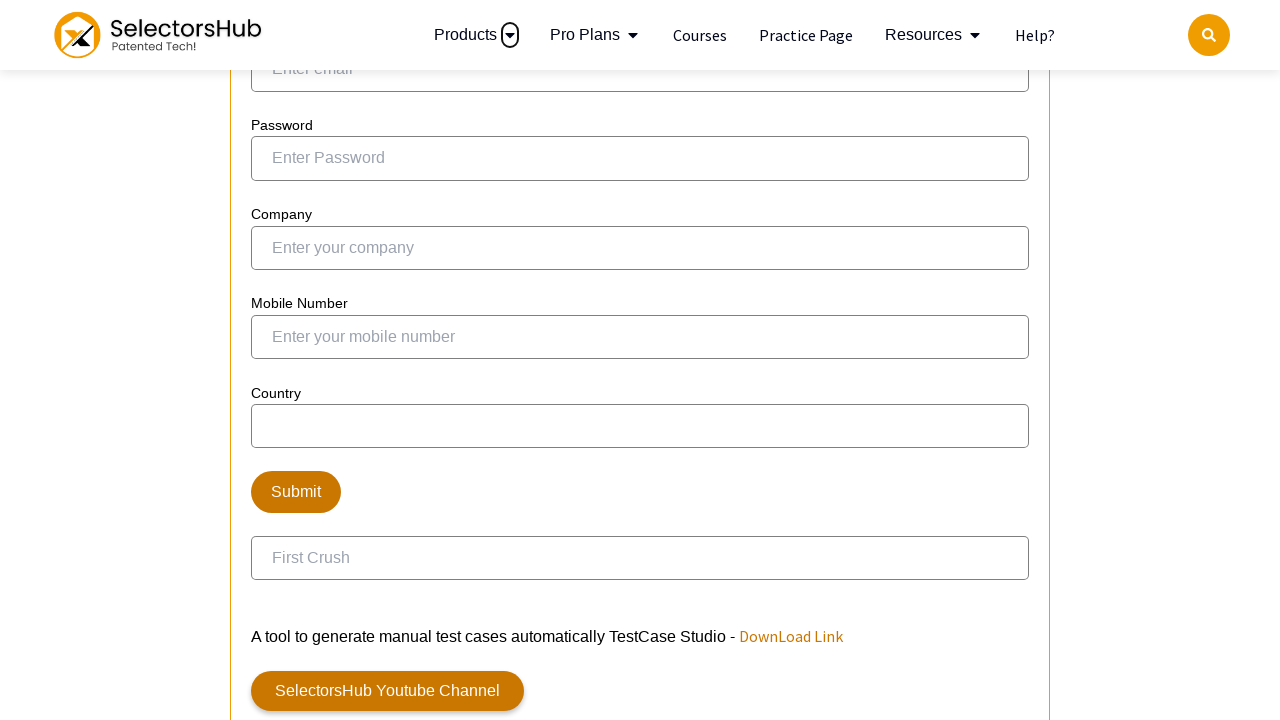

Clicked checkbox for Denmark at (266, 360) on xpath=//td[text()='Denmark']//preceding-sibling::td//input[@type='checkbox']
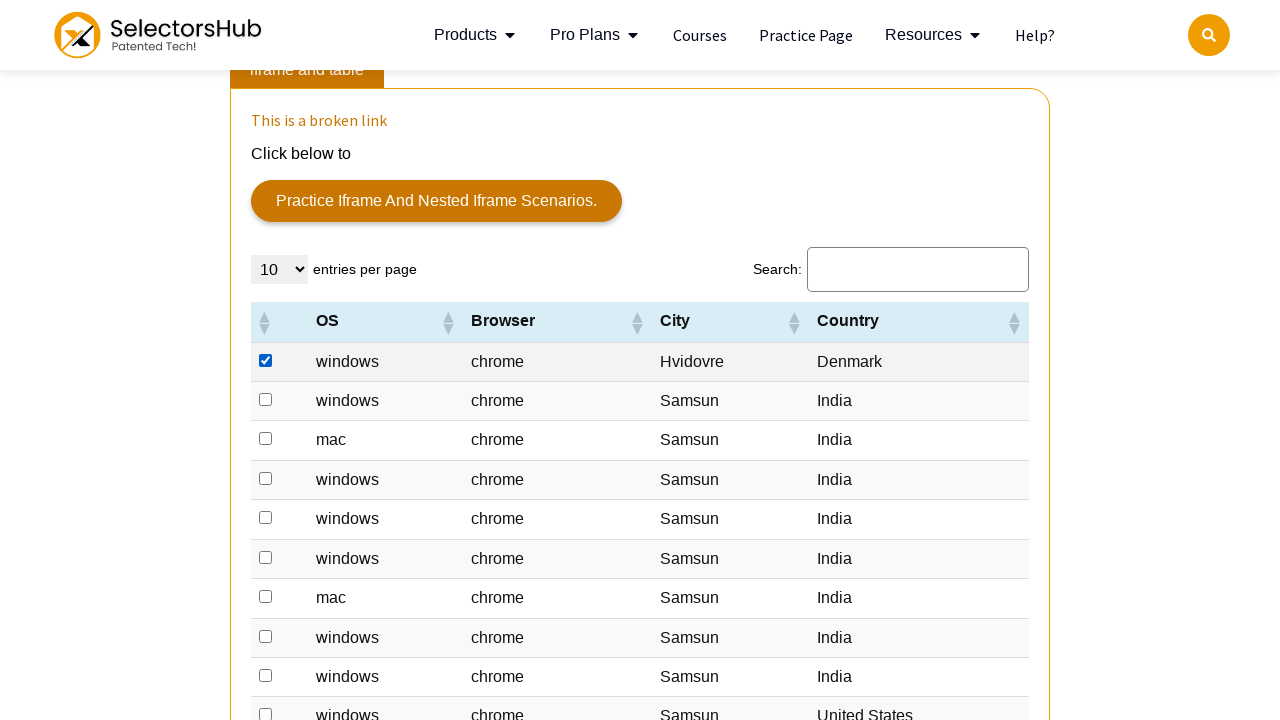

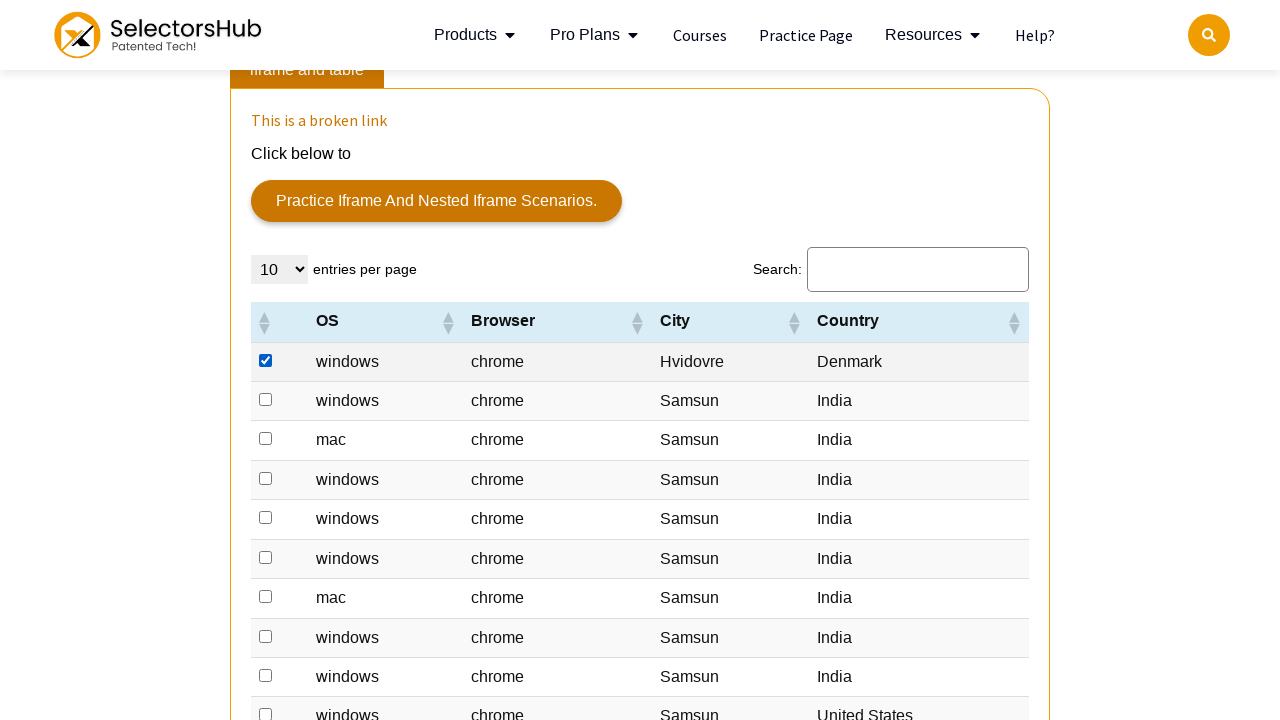